Navigates to a product offers page and verifies that the first column header elements are displayed and can be sorted

Starting URL: https://rahulshettyacademy.com/seleniumPractise/#/offers

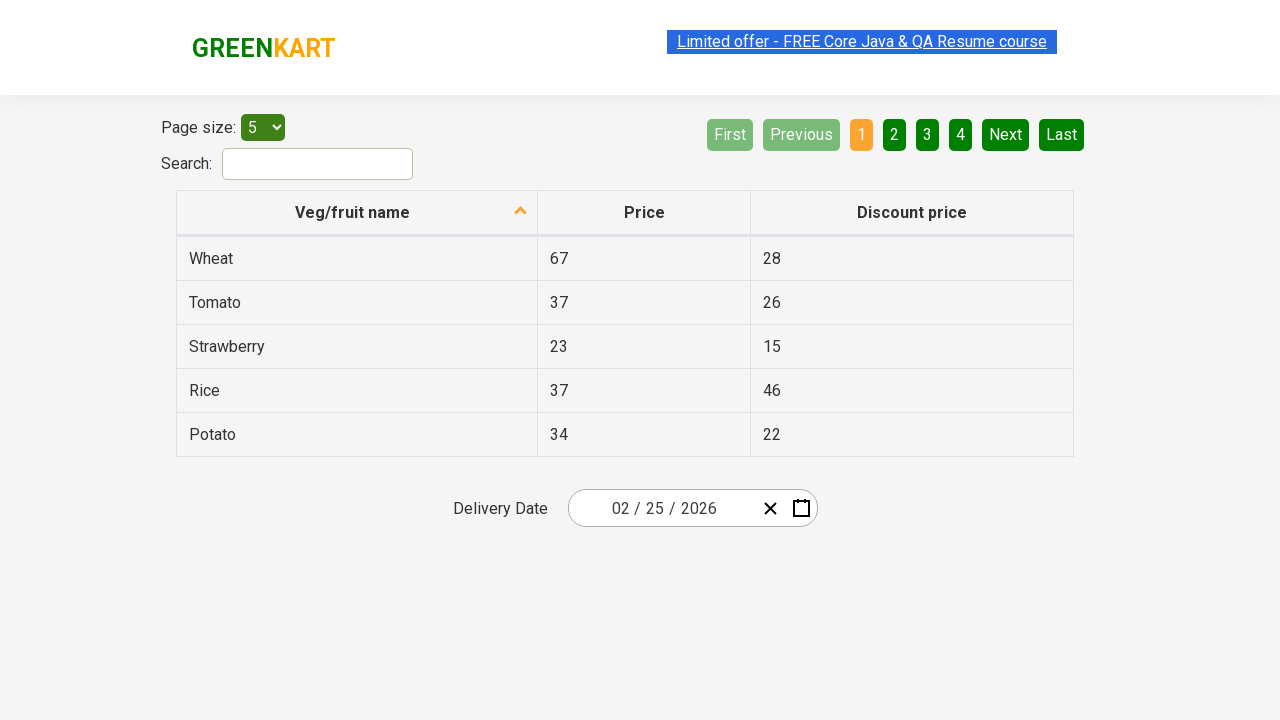

Clicked first column header to sort at (357, 213) on xpath=//tr/th[1]
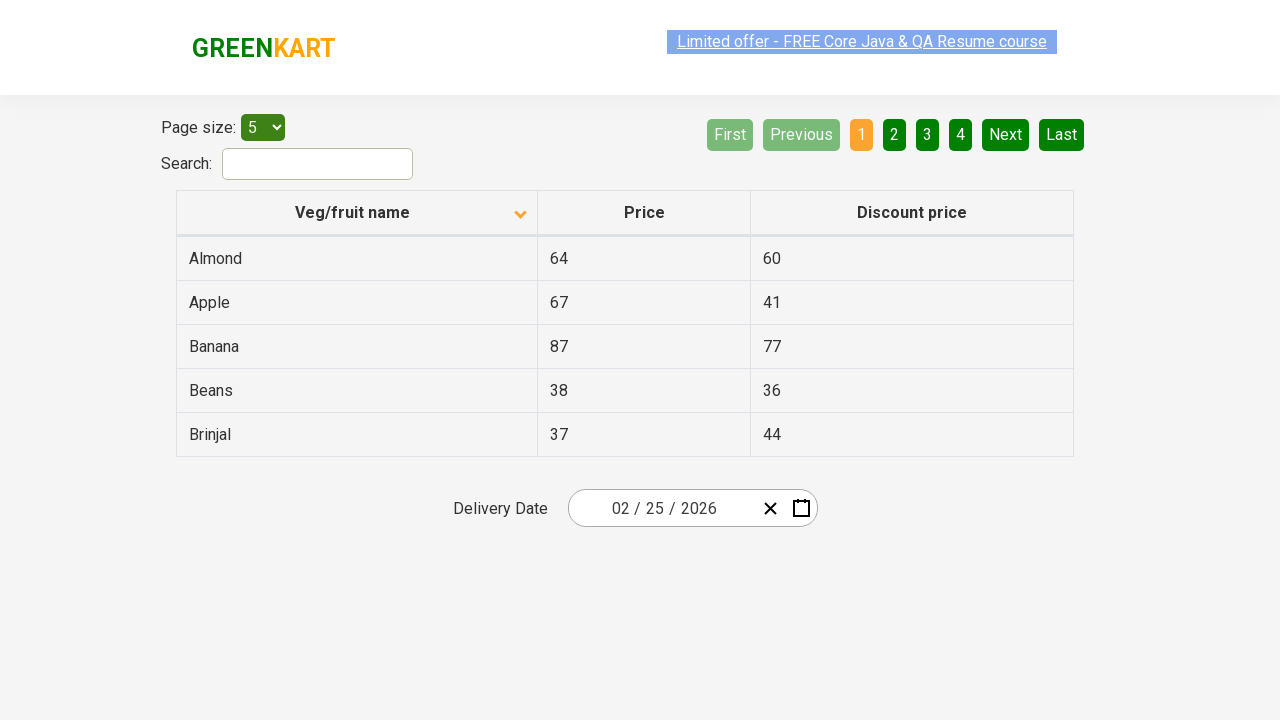

First column header element loaded
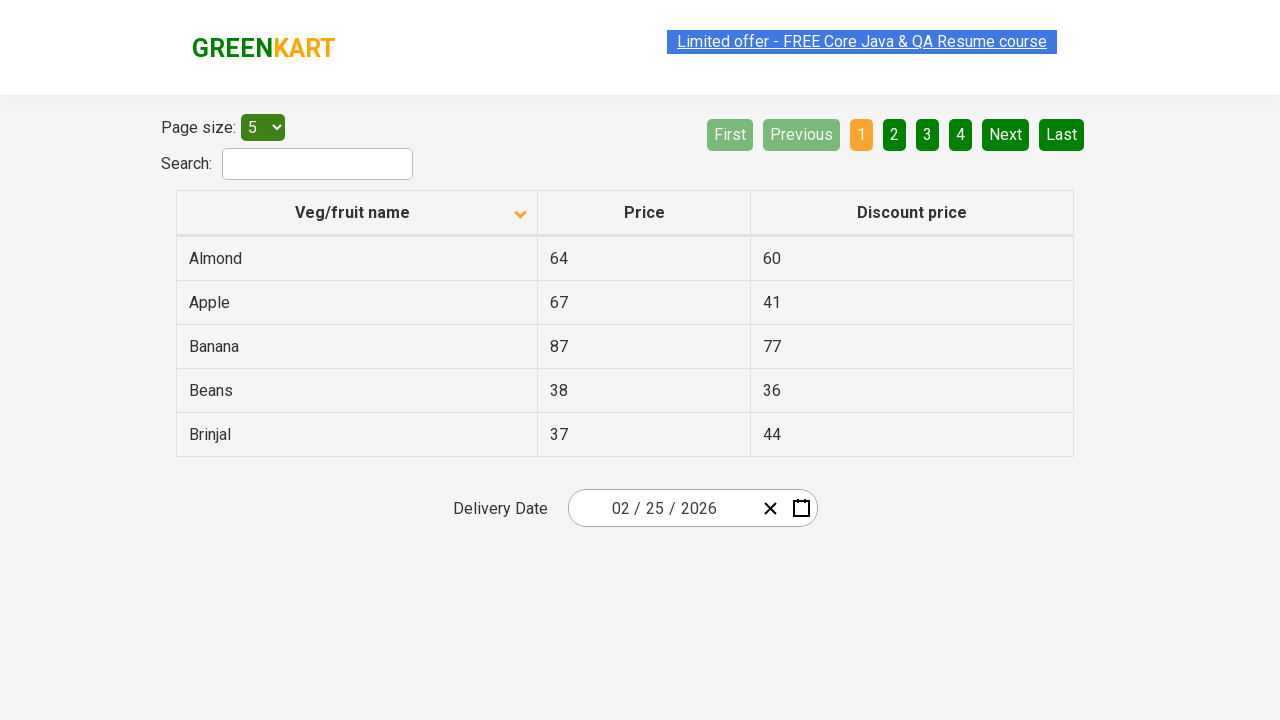

Retrieved all first column header elements
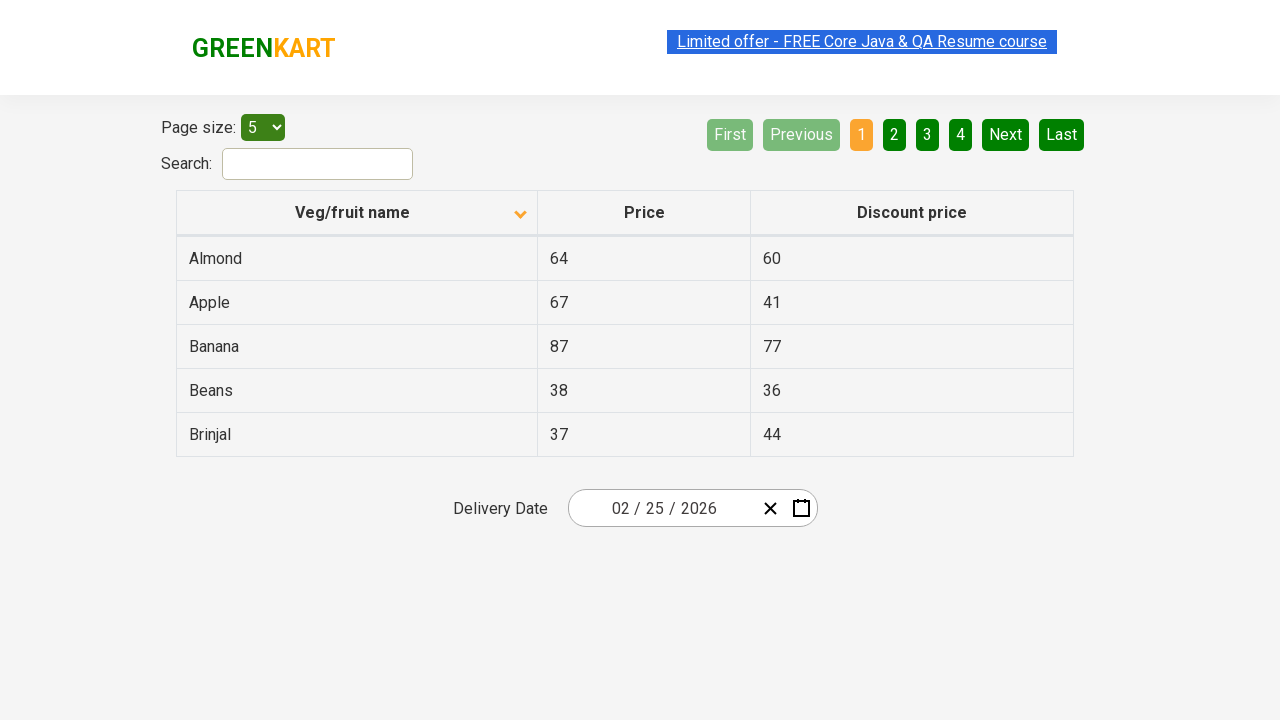

Extracted text content from column header elements
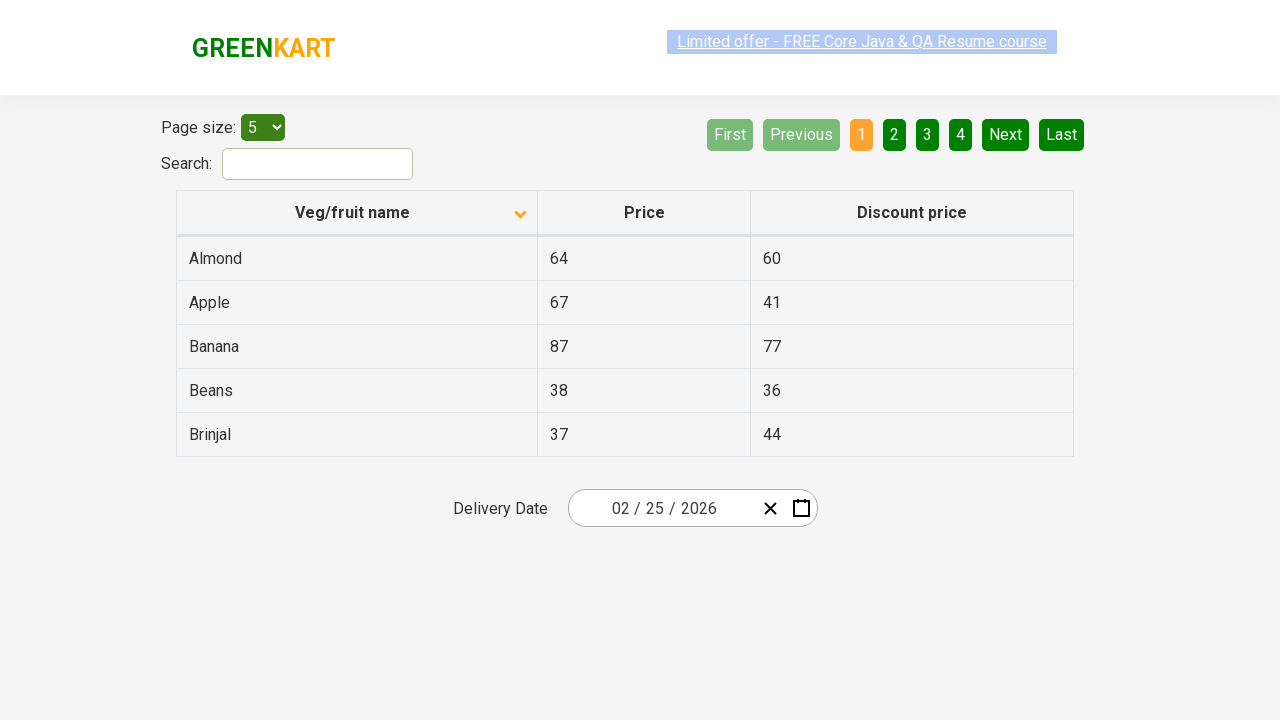

Created sorted copy of column header texts
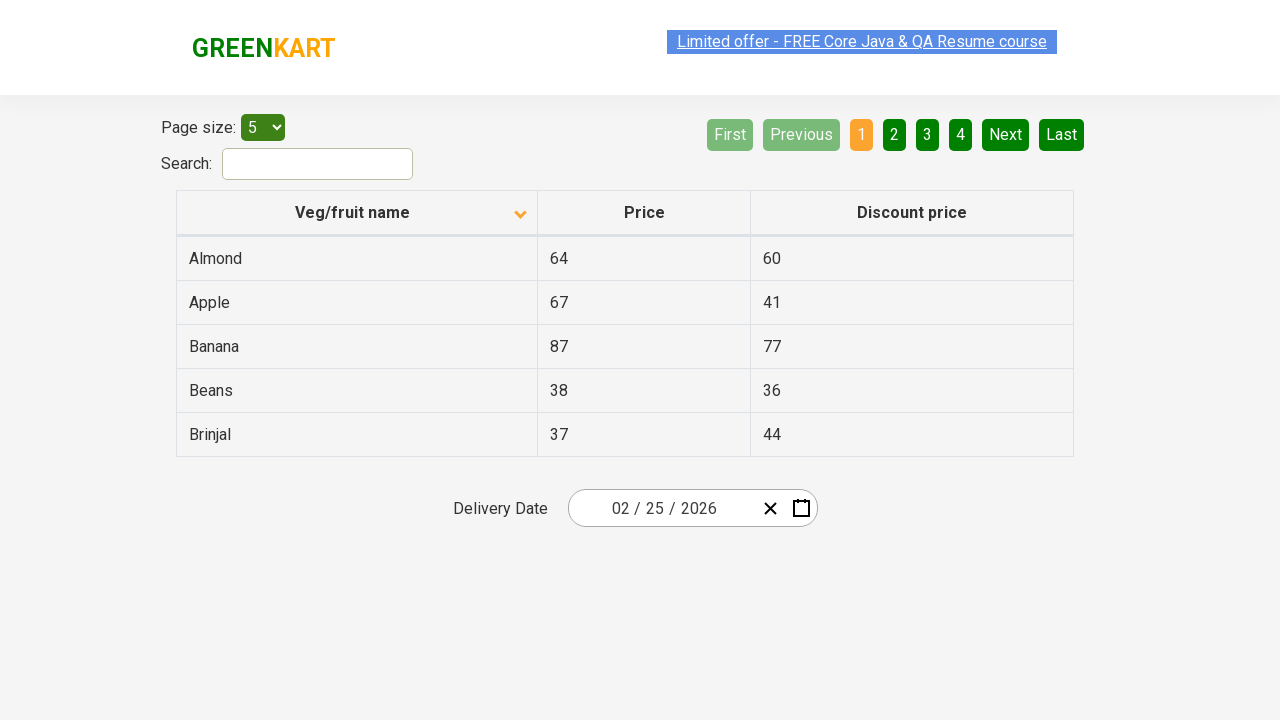

Verified first column headers are sorted correctly
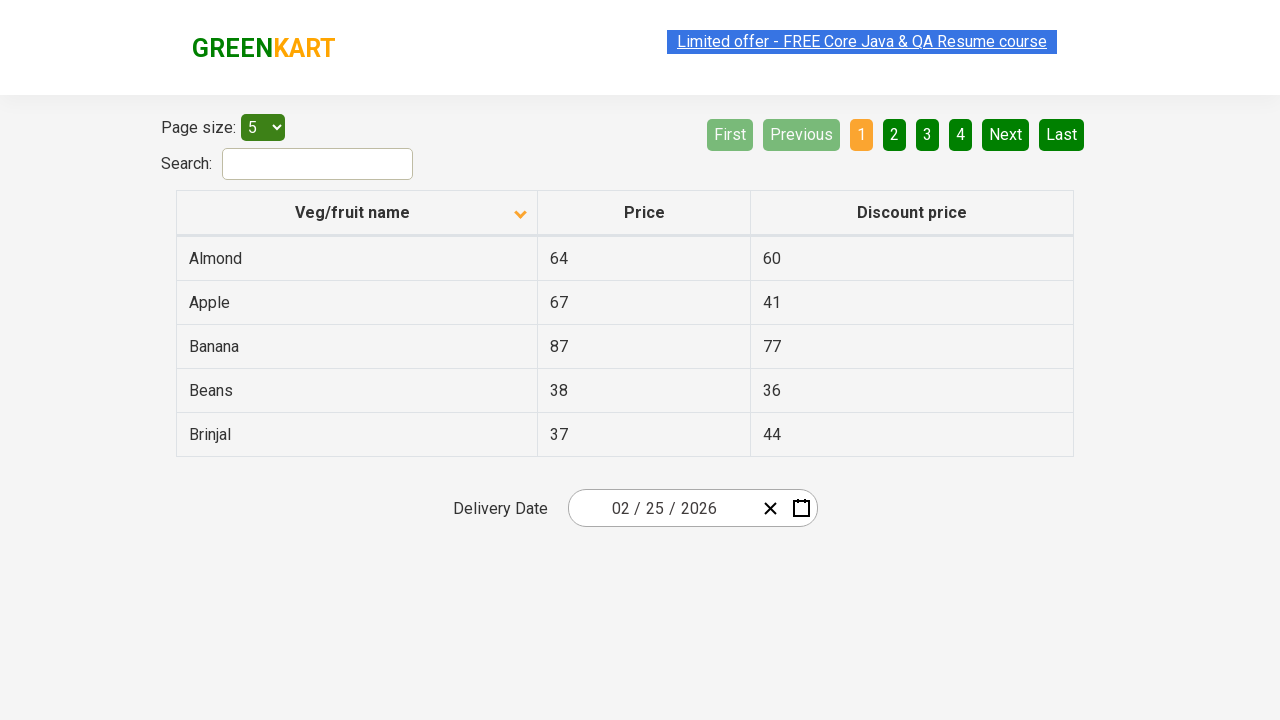

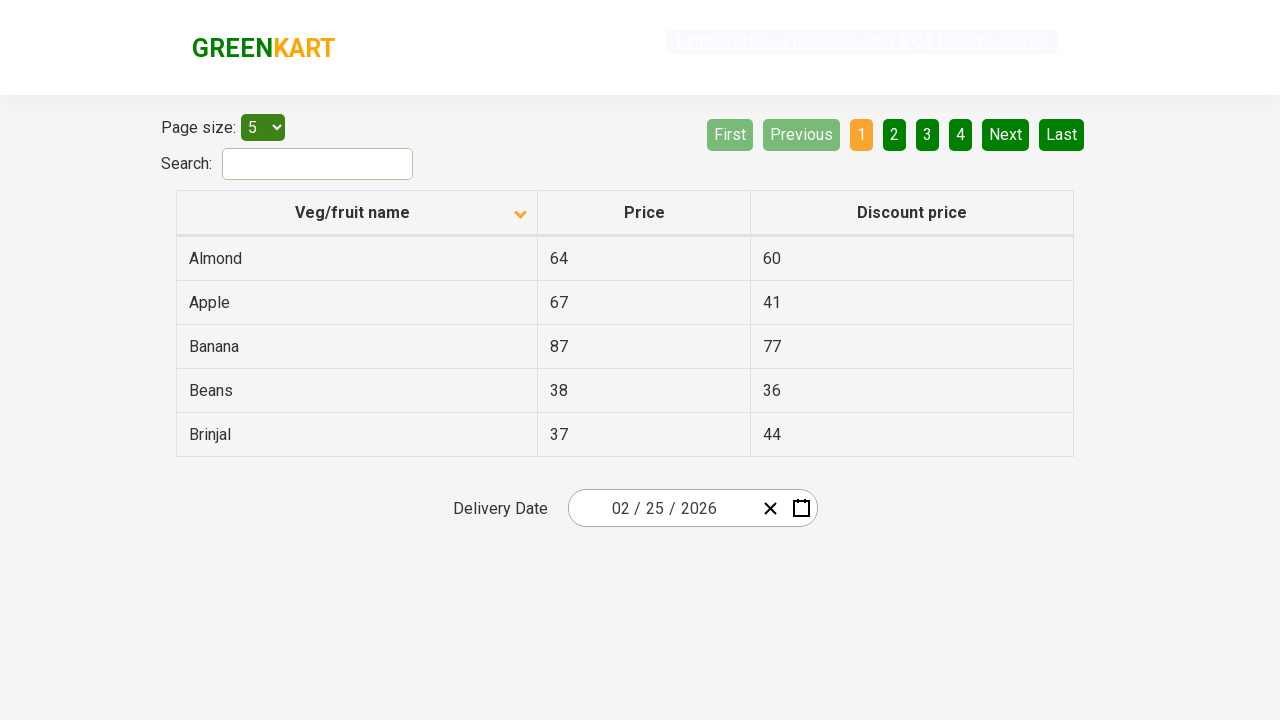